Tests a registration form by filling in first name, last name, address, email, phone number, and selecting a skill from a dropdown menu.

Starting URL: https://demo.automationtesting.in/Register.html

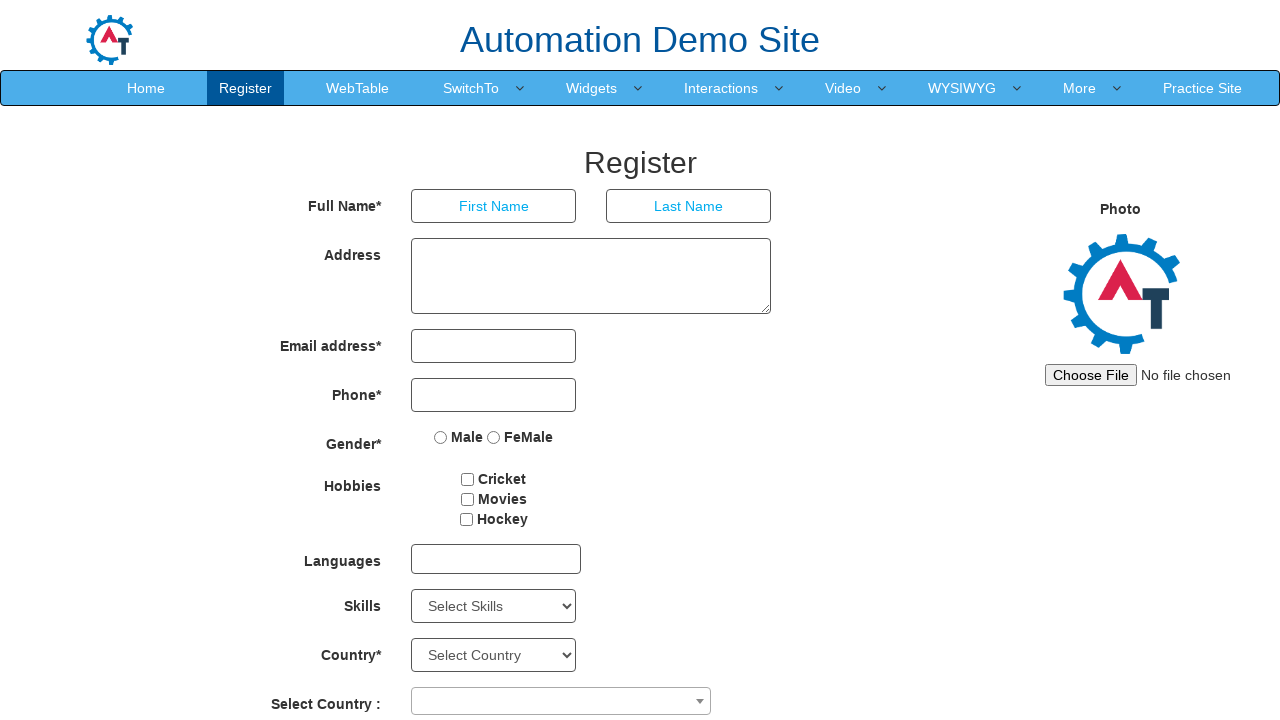

Clicked on first name input field at (494, 206) on input[placeholder='First Name']
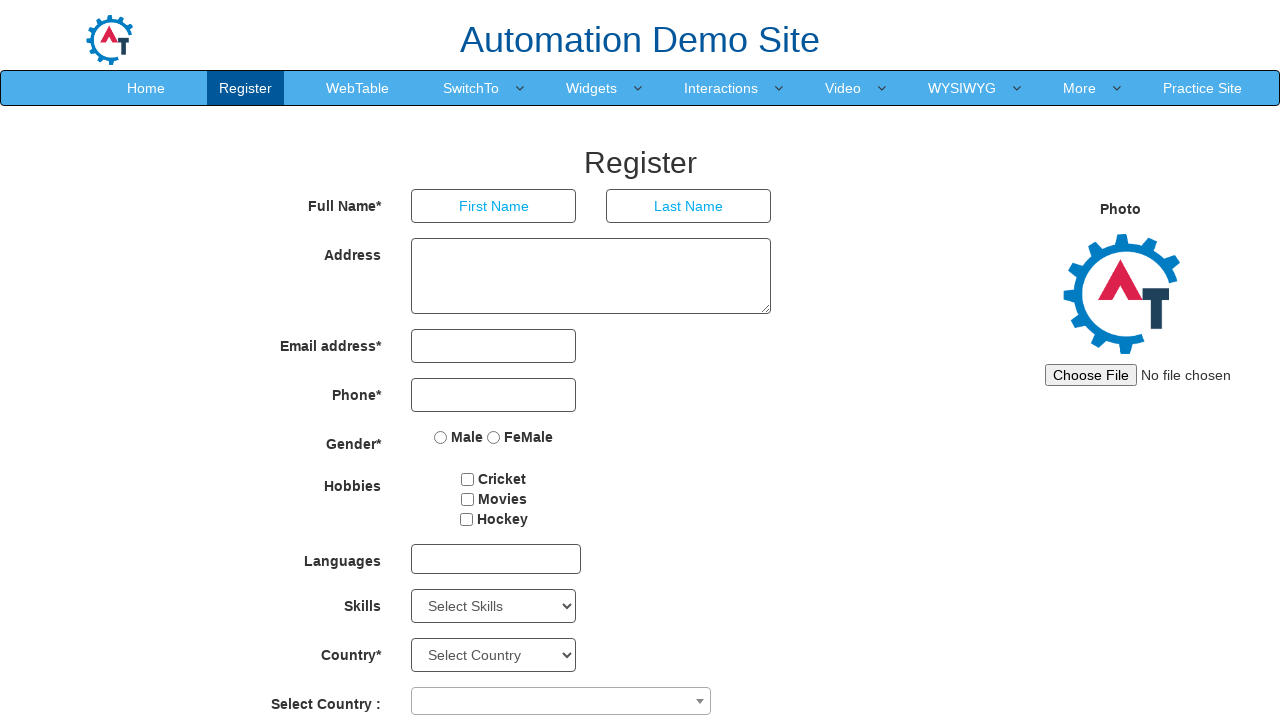

Filled first name field with 'Michael' on input[placeholder='First Name']
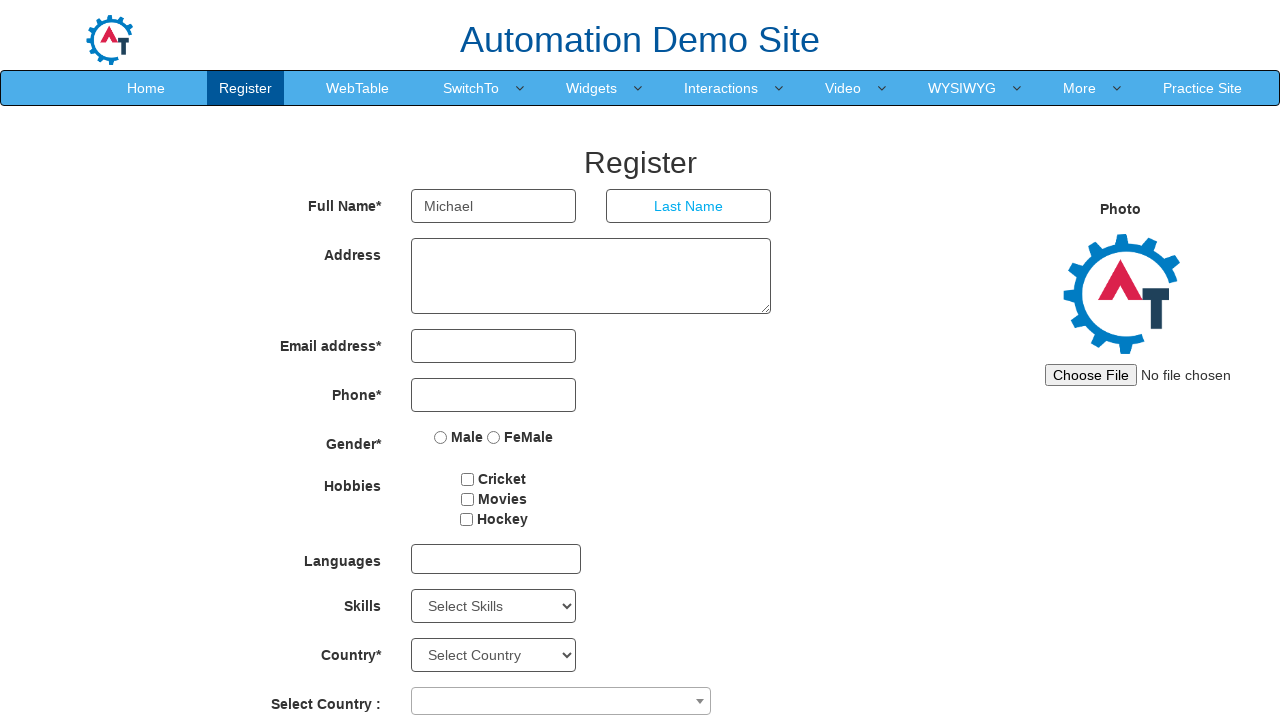

Clicked on last name input field at (689, 206) on input[placeholder='Last Name']
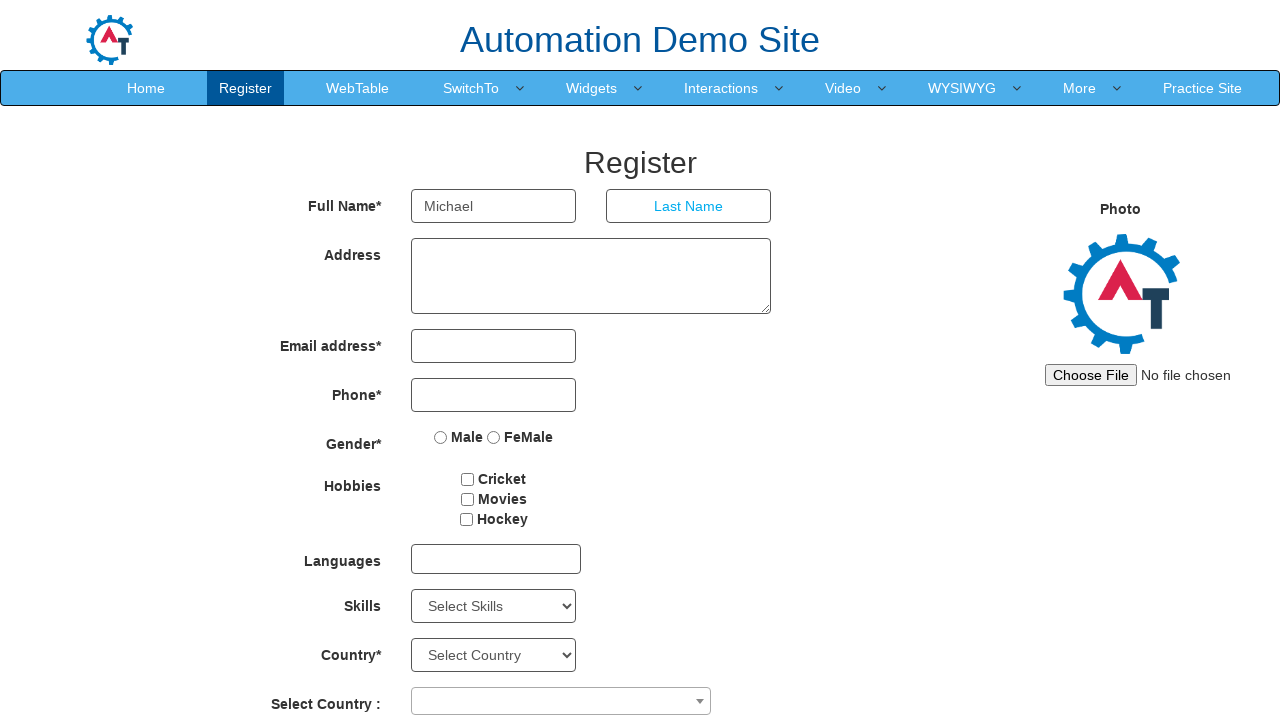

Filled last name field with 'Thompson' on input[placeholder='Last Name']
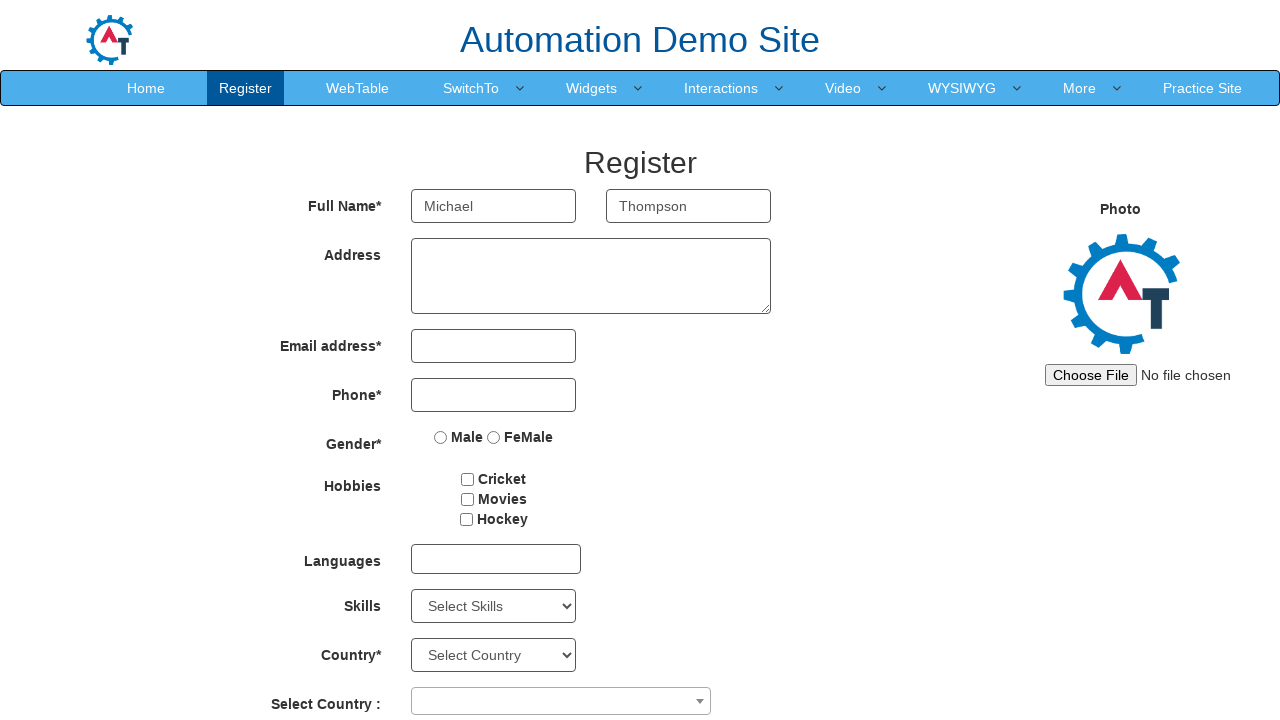

Clicked on address textarea at (591, 276) on textarea[ng-model='Adress']
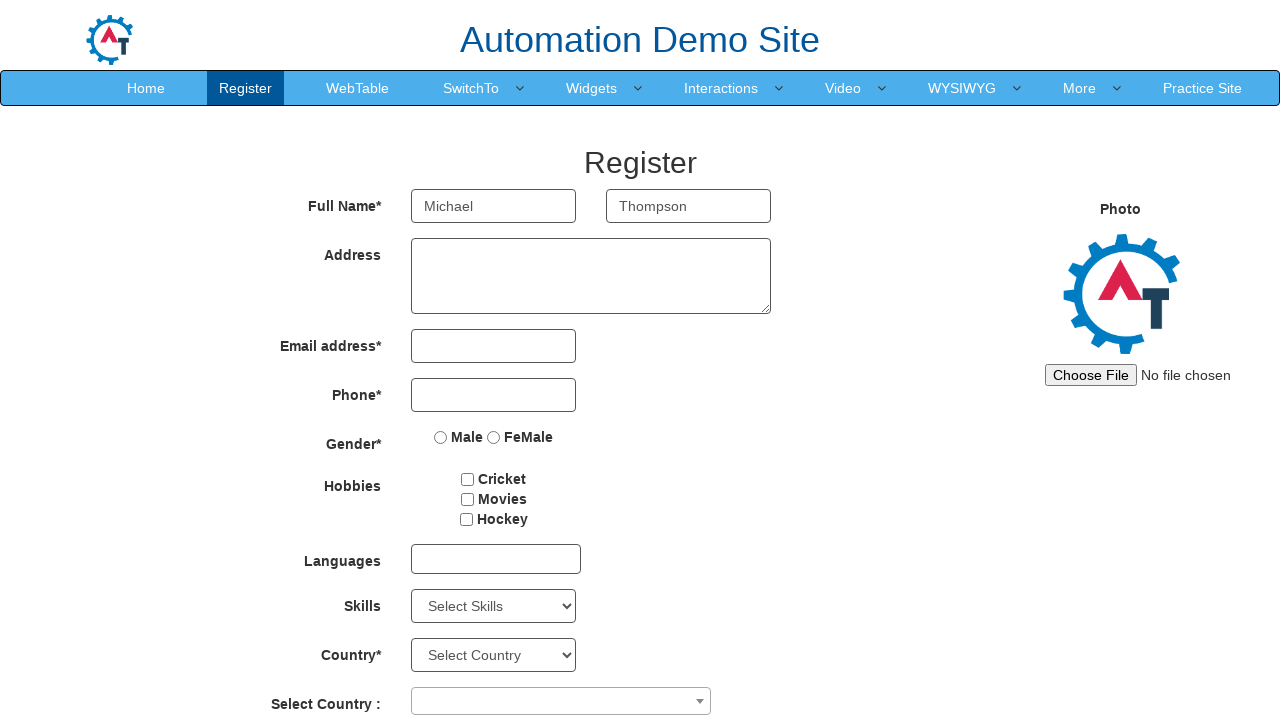

Filled address field with '742 Evergreen Terrace, Springfield' on textarea[ng-model='Adress']
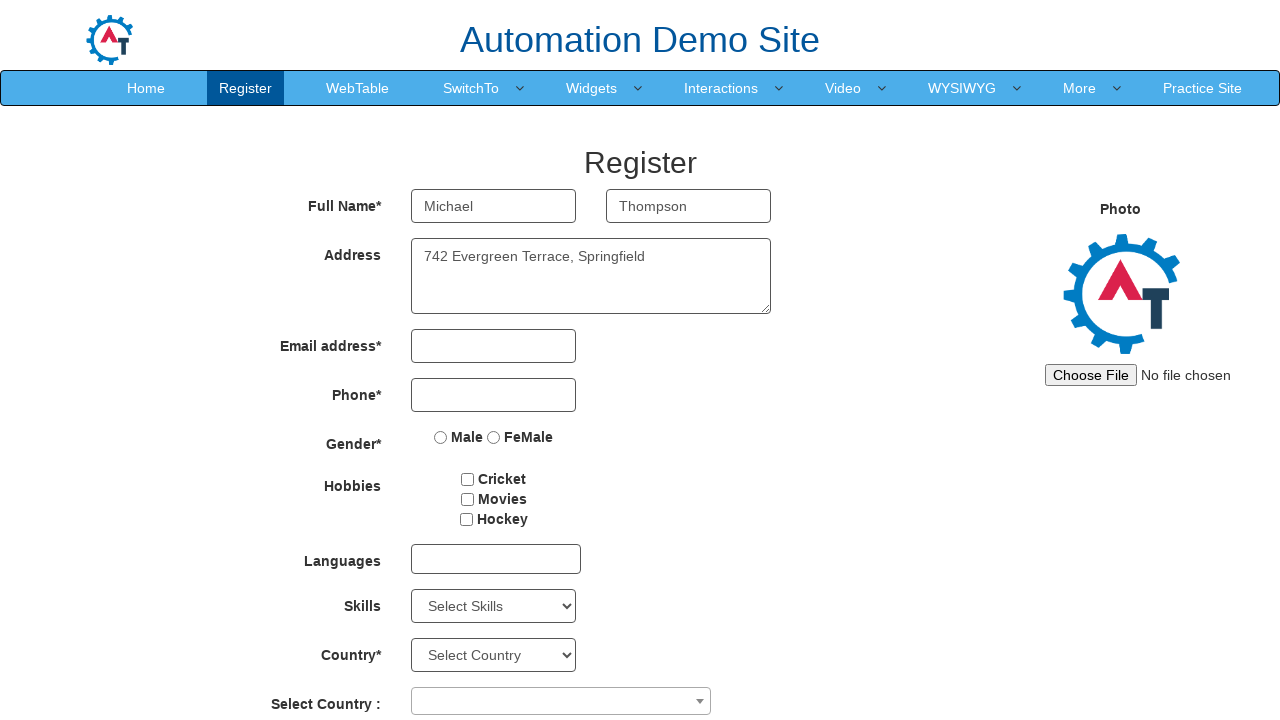

Clicked on email input field at (494, 346) on input[ng-model='EmailAdress']
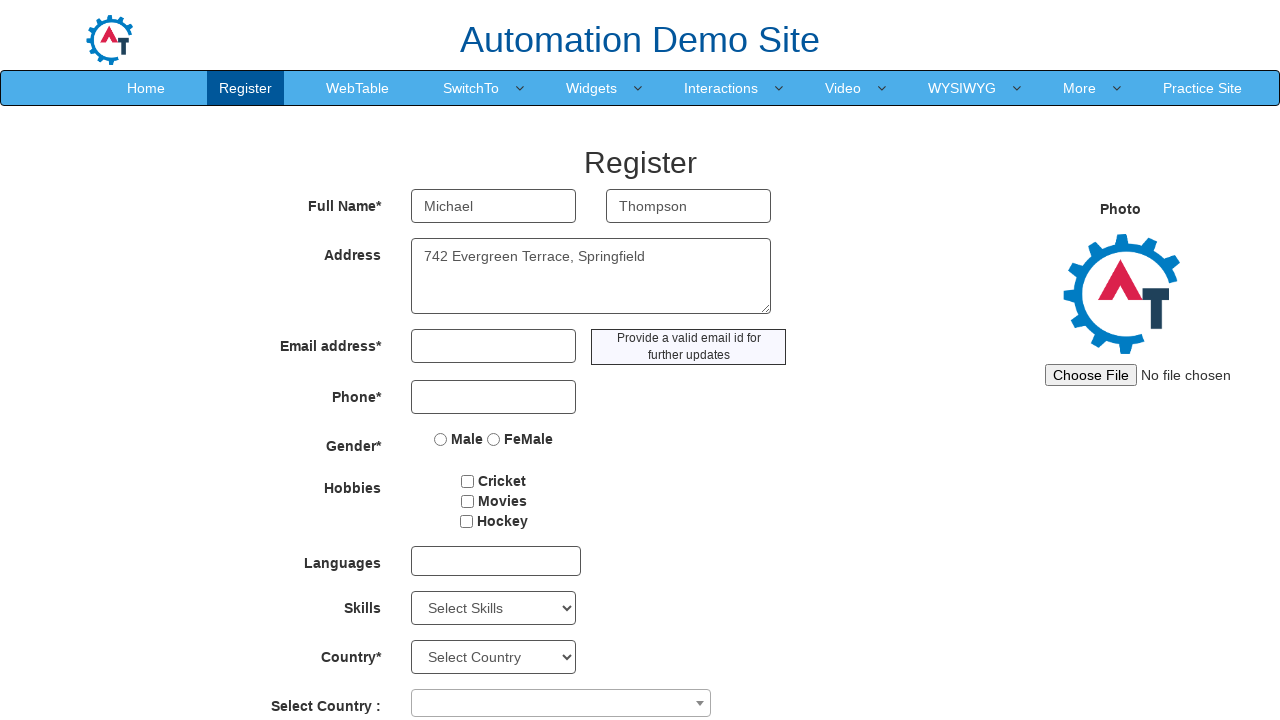

Filled email field with 'michael.thompson@example.com' on input[ng-model='EmailAdress']
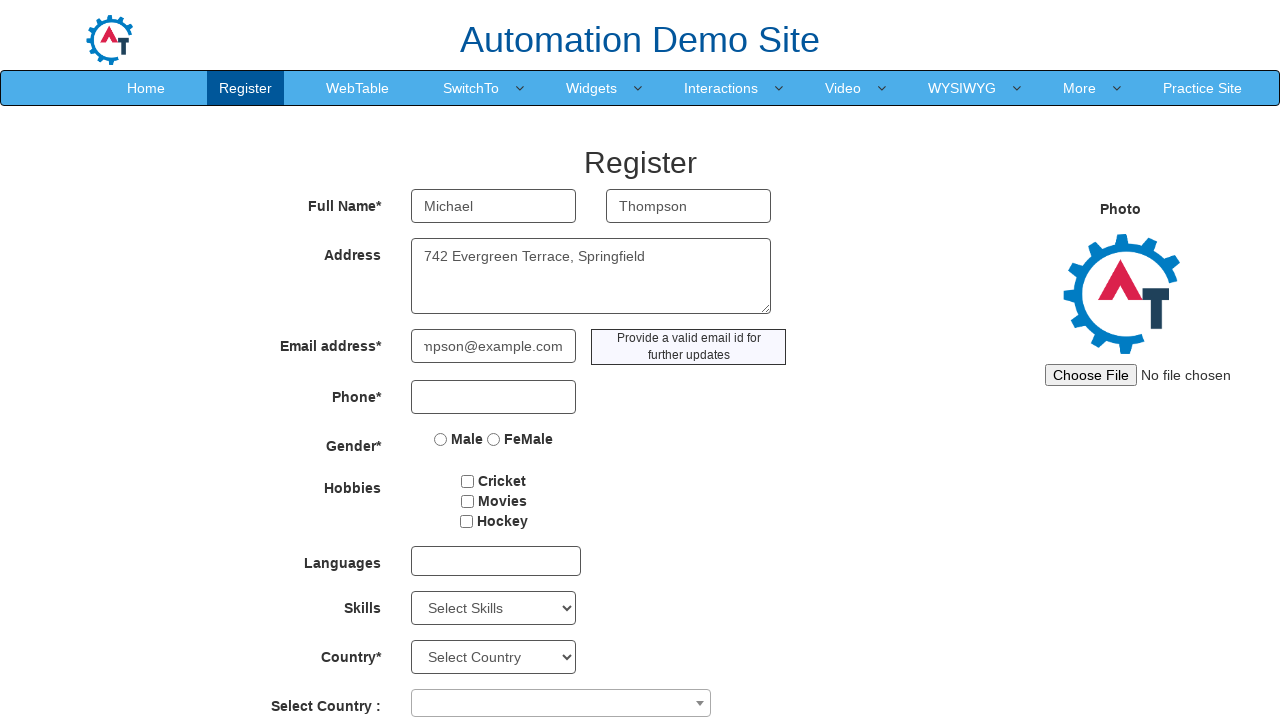

Clicked on phone input field at (494, 397) on input[ng-model='Phone']
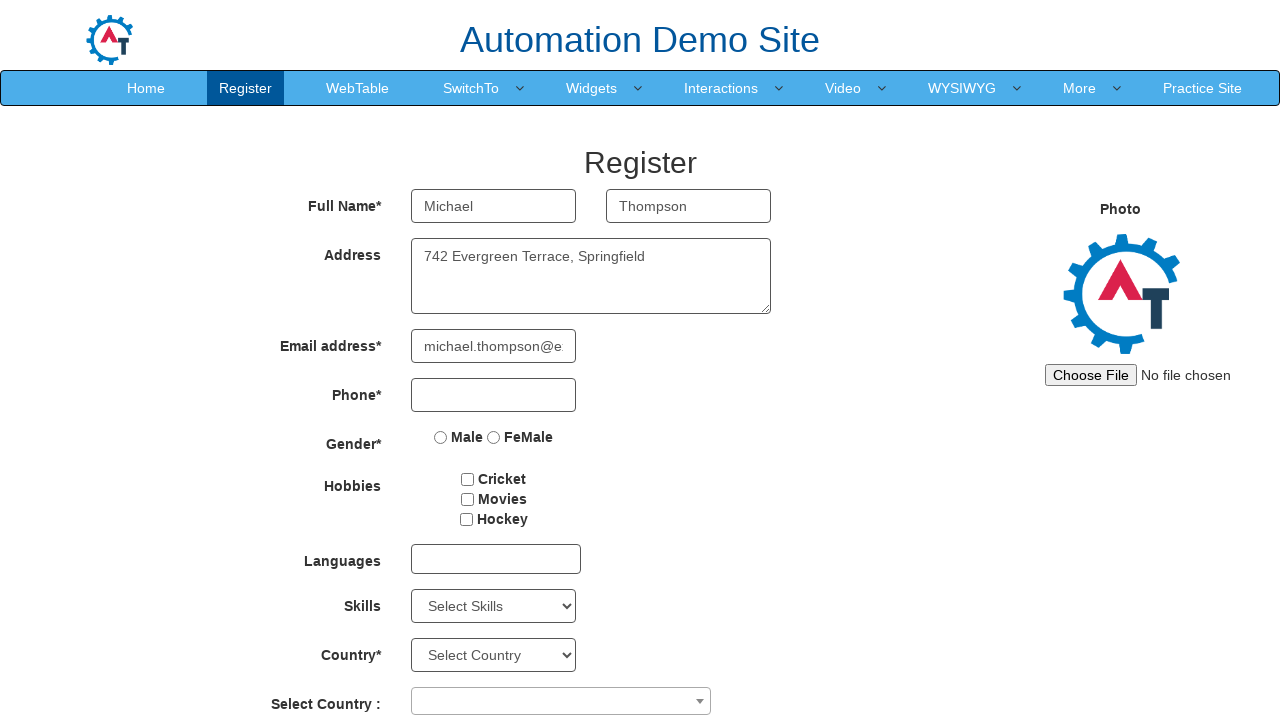

Filled phone field with '5551234567' on input[ng-model='Phone']
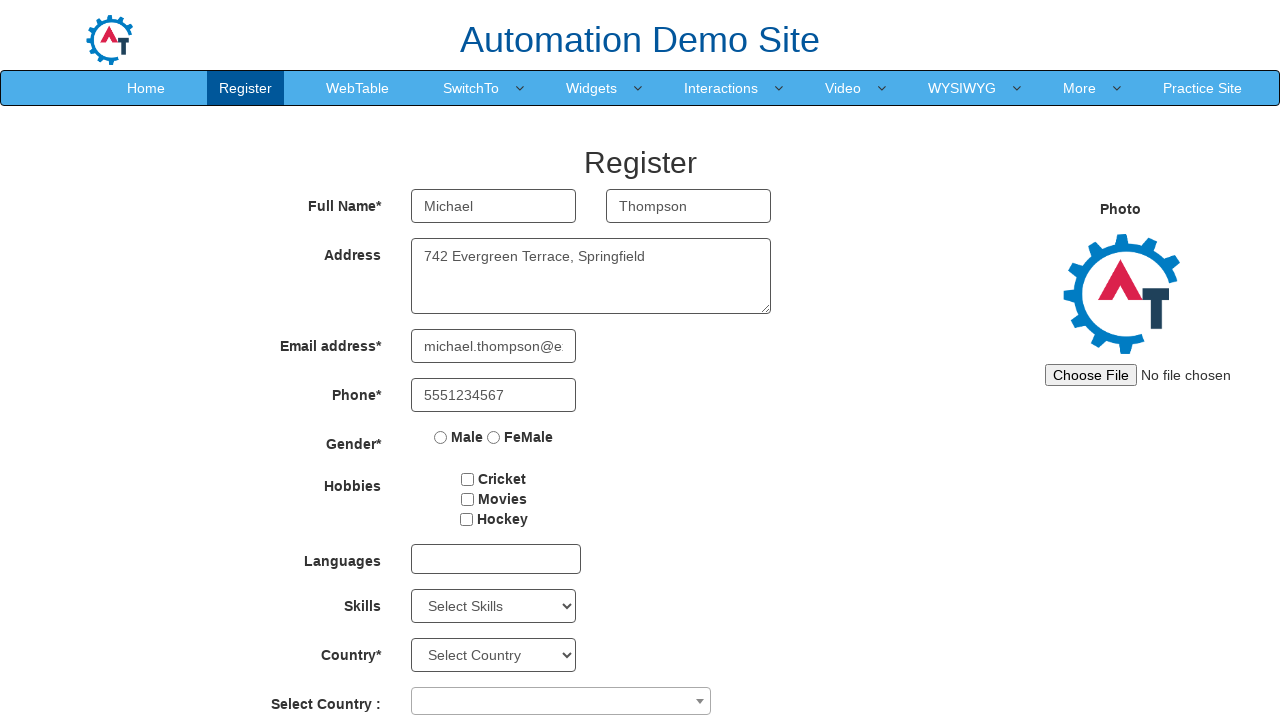

Selected 'Java' from skills dropdown menu on #Skills
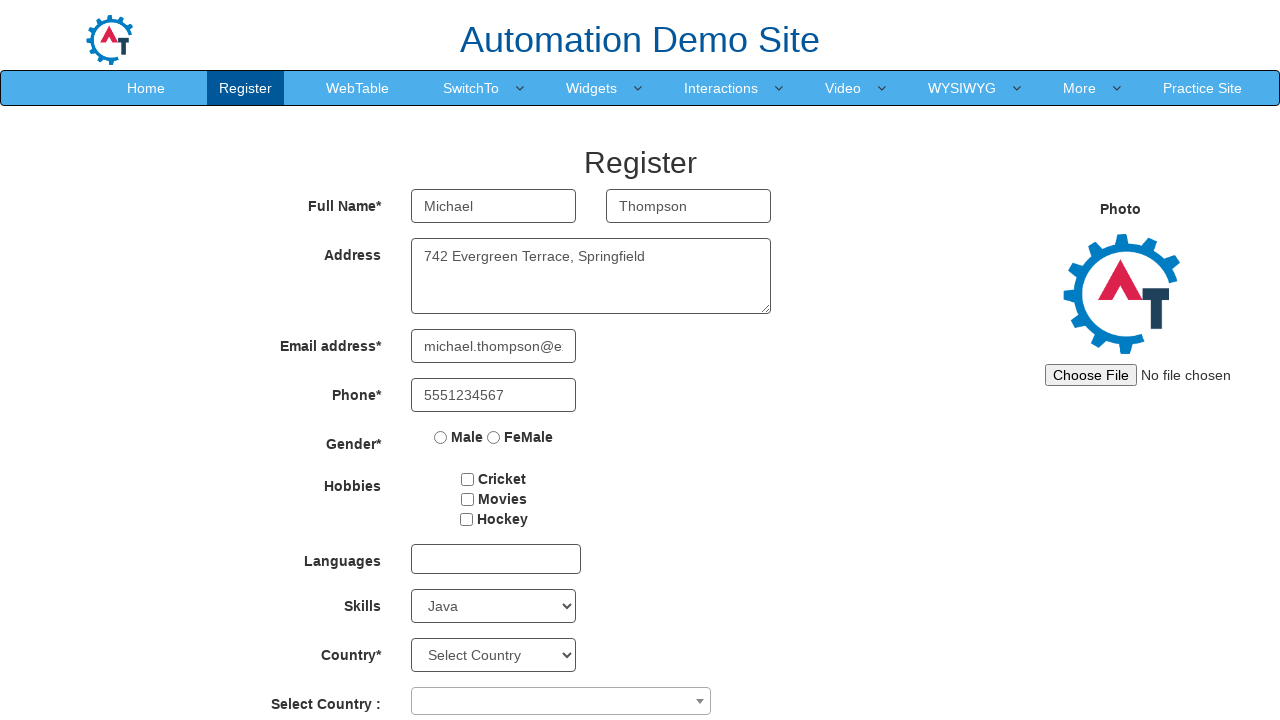

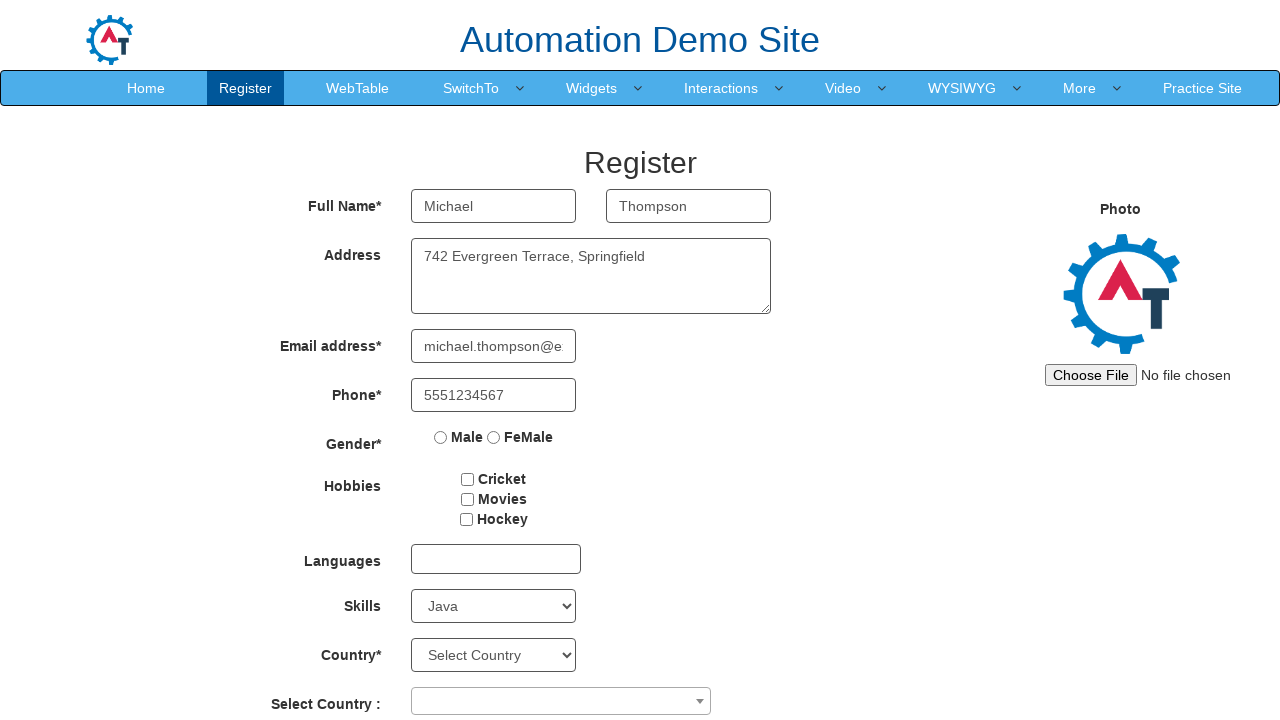